Tests reopening a completed task by clicking its toggle checkbox.

Starting URL: https://todomvc4tasj.herokuapp.com/

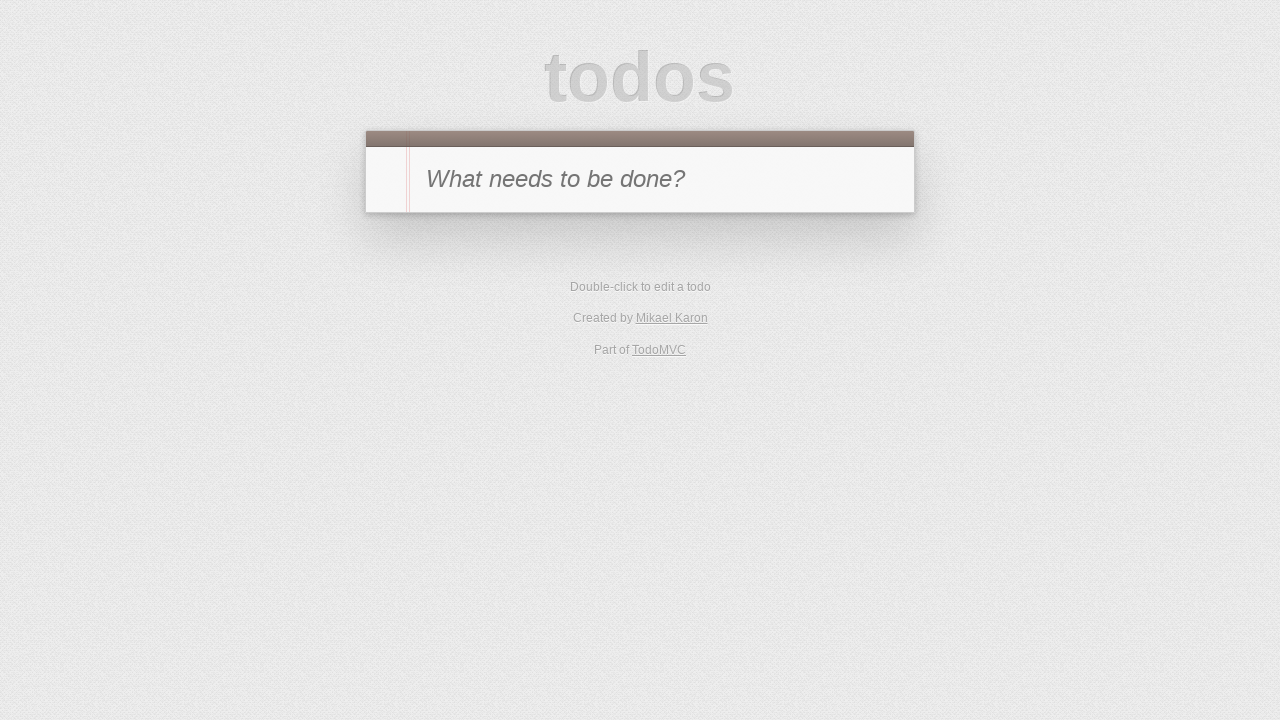

Set localStorage with one active task '1' and one completed task '2'
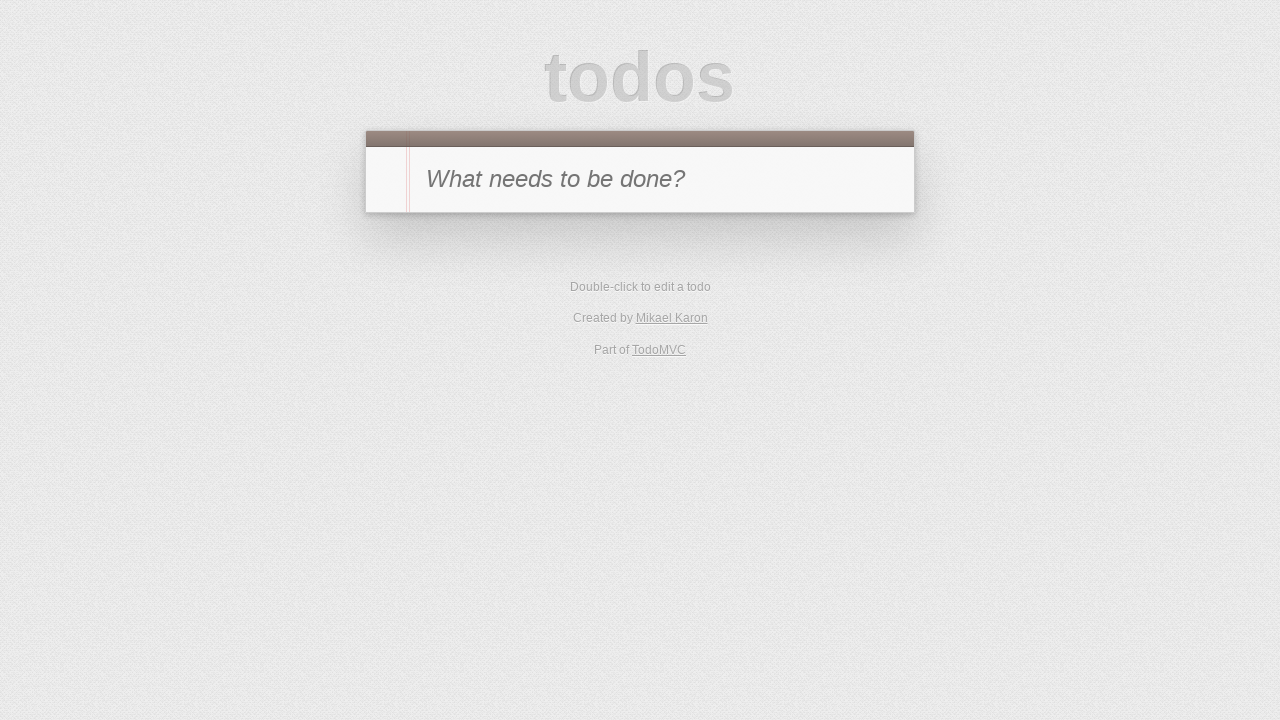

Reloaded page to apply initial state
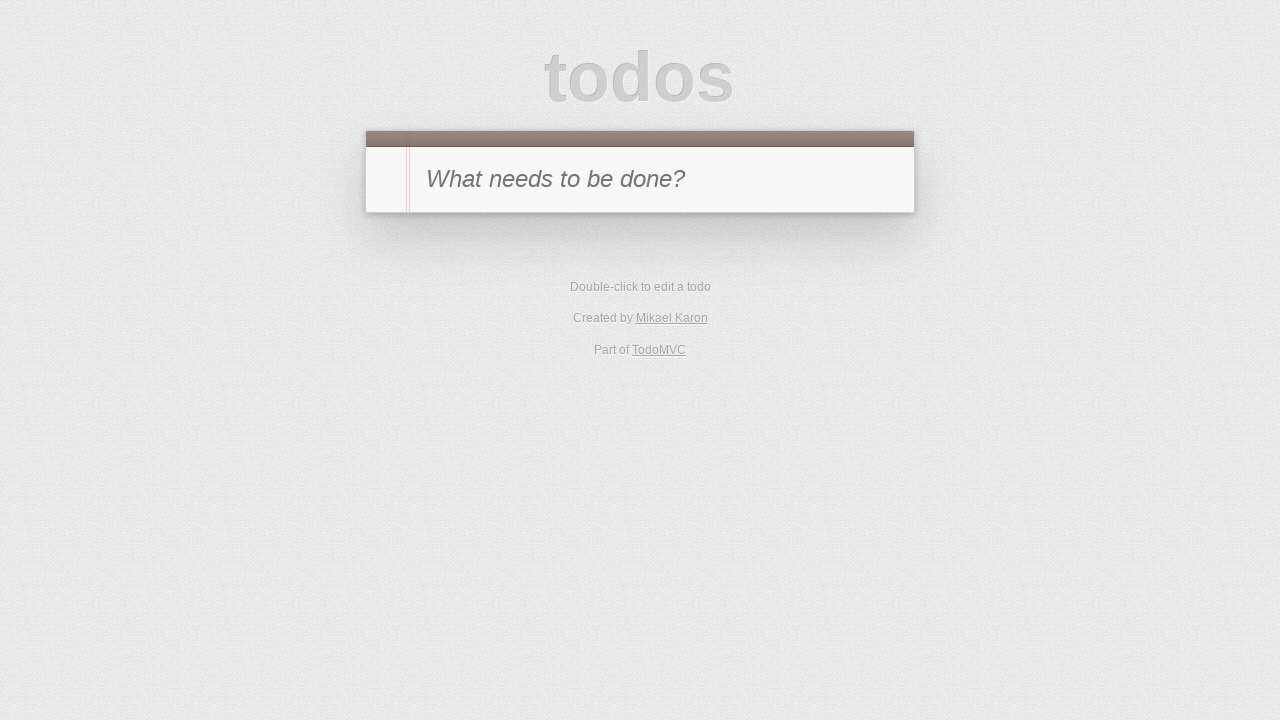

Clicked toggle checkbox on completed task '2' to reopen it at (386, 302) on #todo-list li >> internal:has-text="2"i >> .toggle
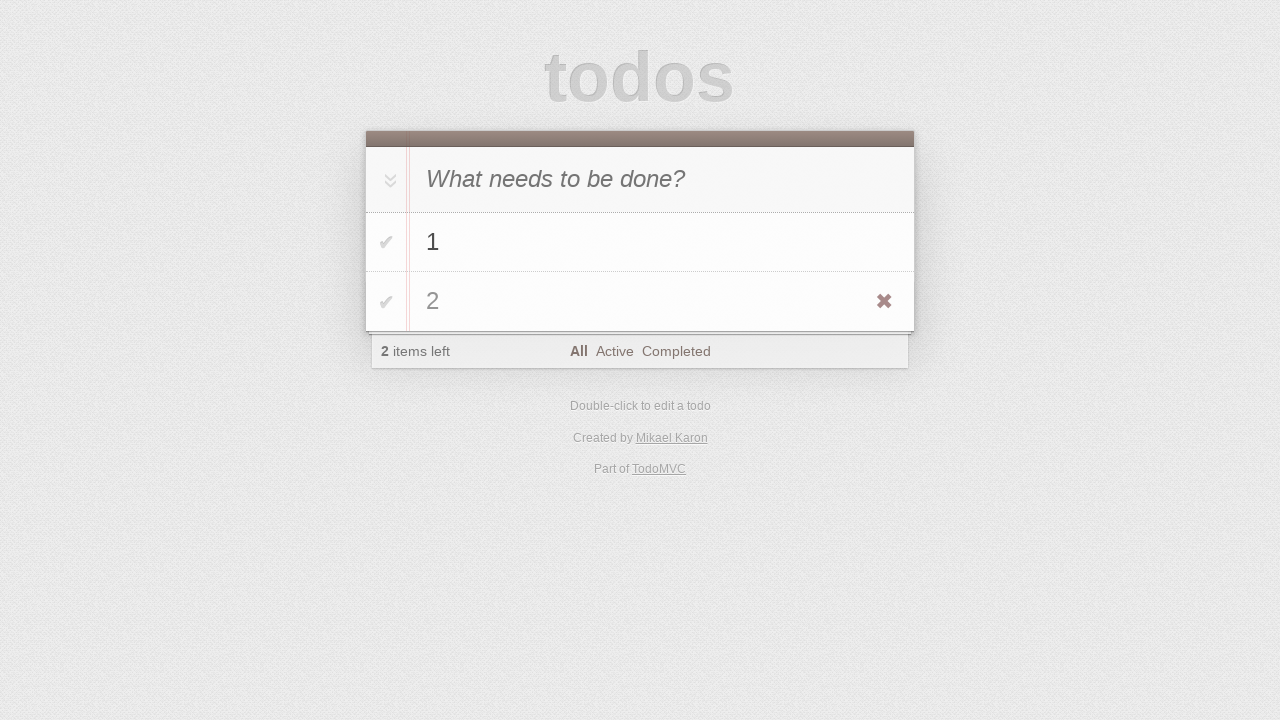

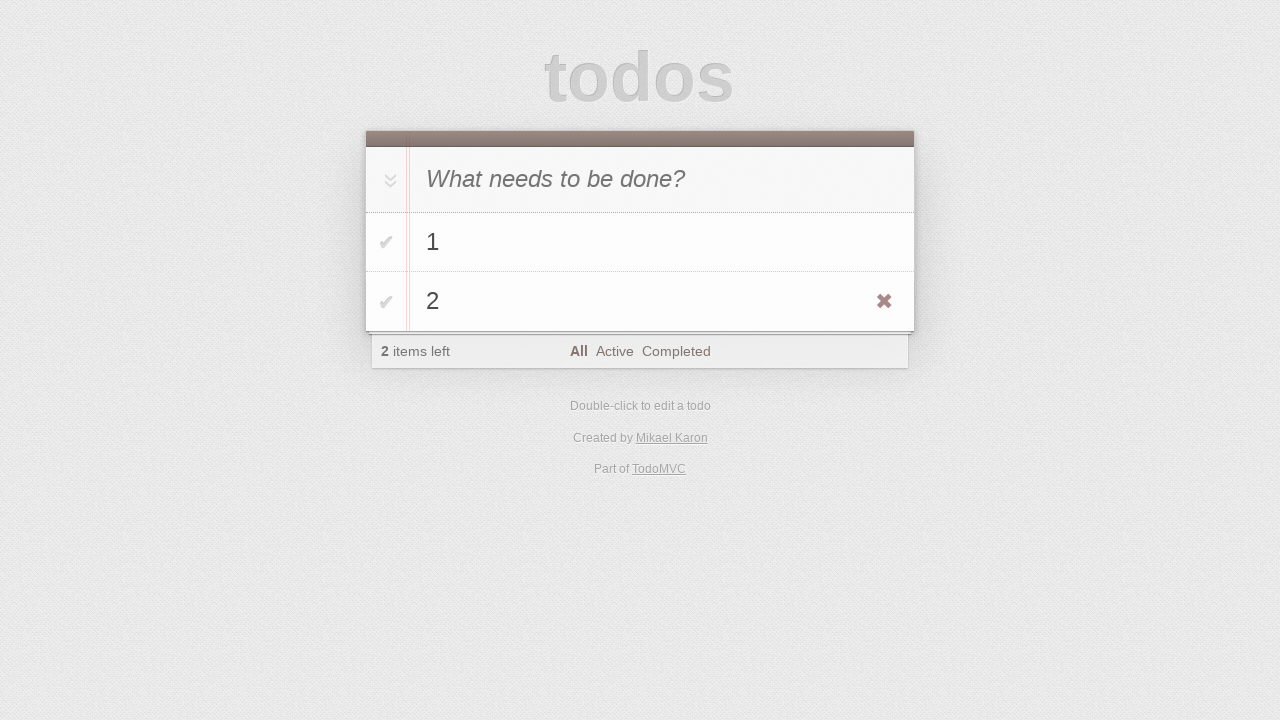